Tests window handle switching by clicking a link that opens a new tab, switching to the new tab to verify content, then switching back to the original tab to verify its content

Starting URL: https://the-internet.herokuapp.com/iframe

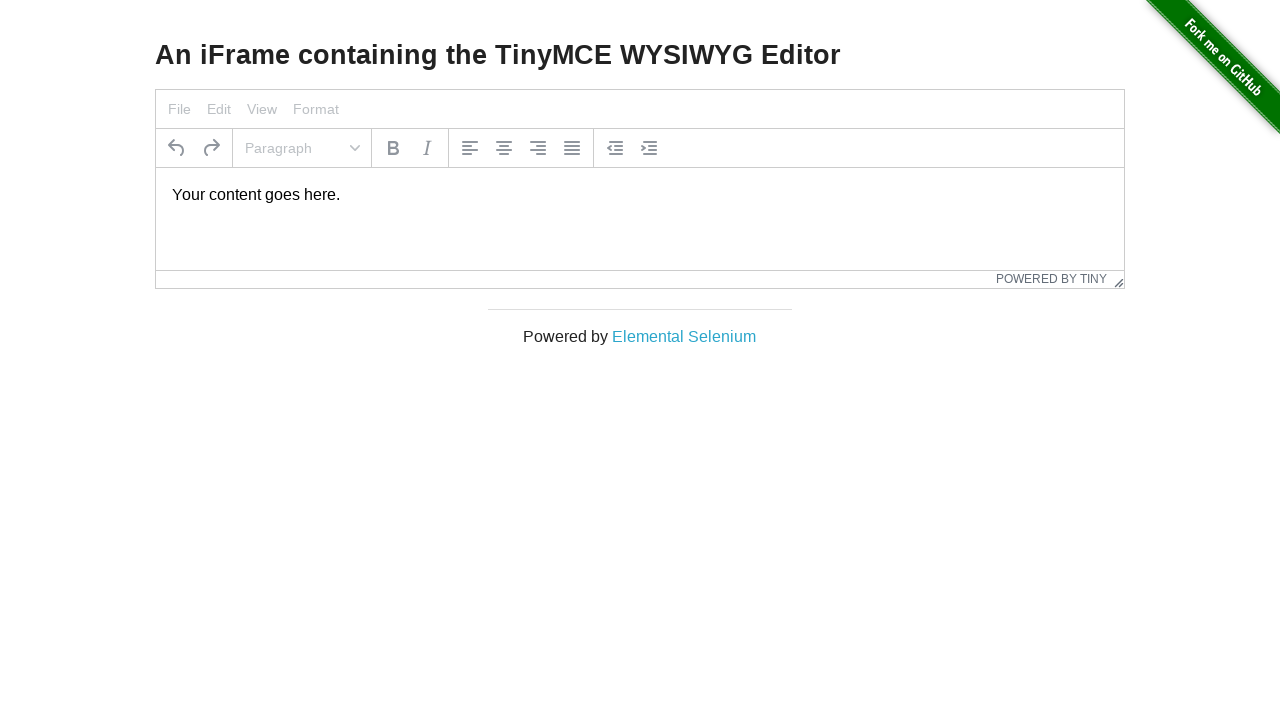

Clicked 'Elemental Selenium' link to open new tab at (684, 336) on a:has-text('Elemental Selenium')
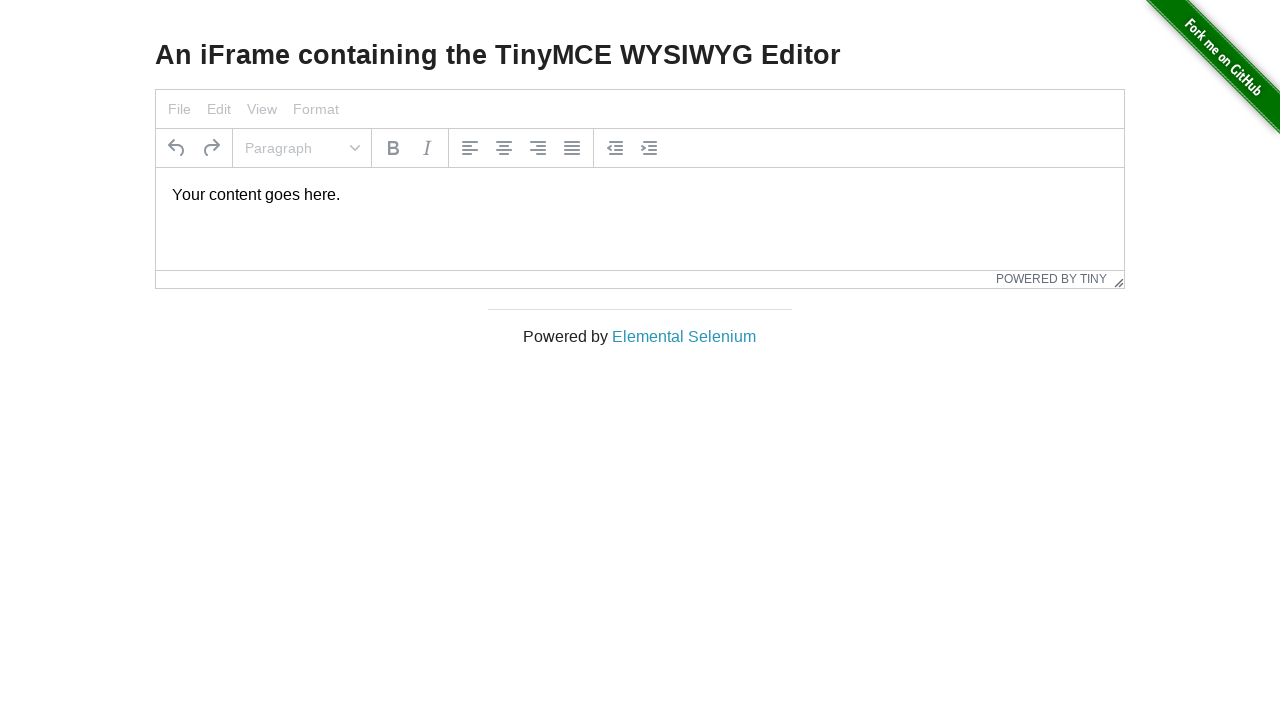

New tab loaded and ready
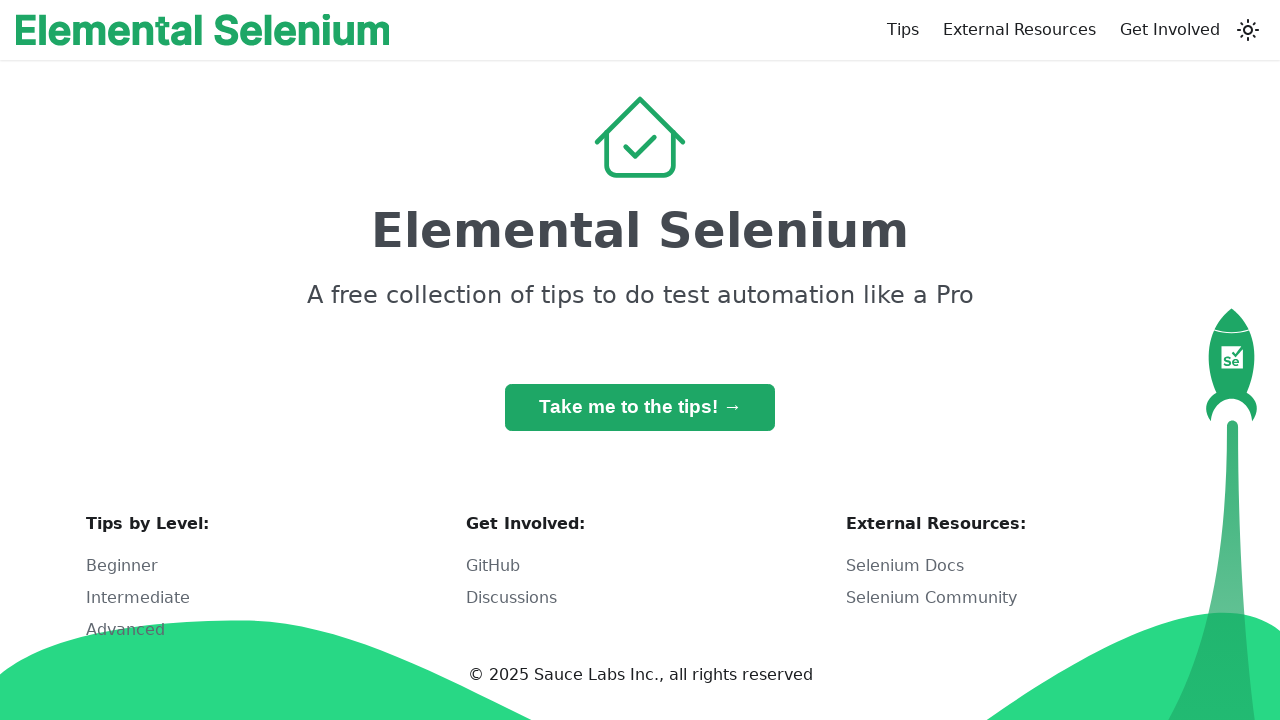

Retrieved heading text from new tab: 'Elemental Selenium'
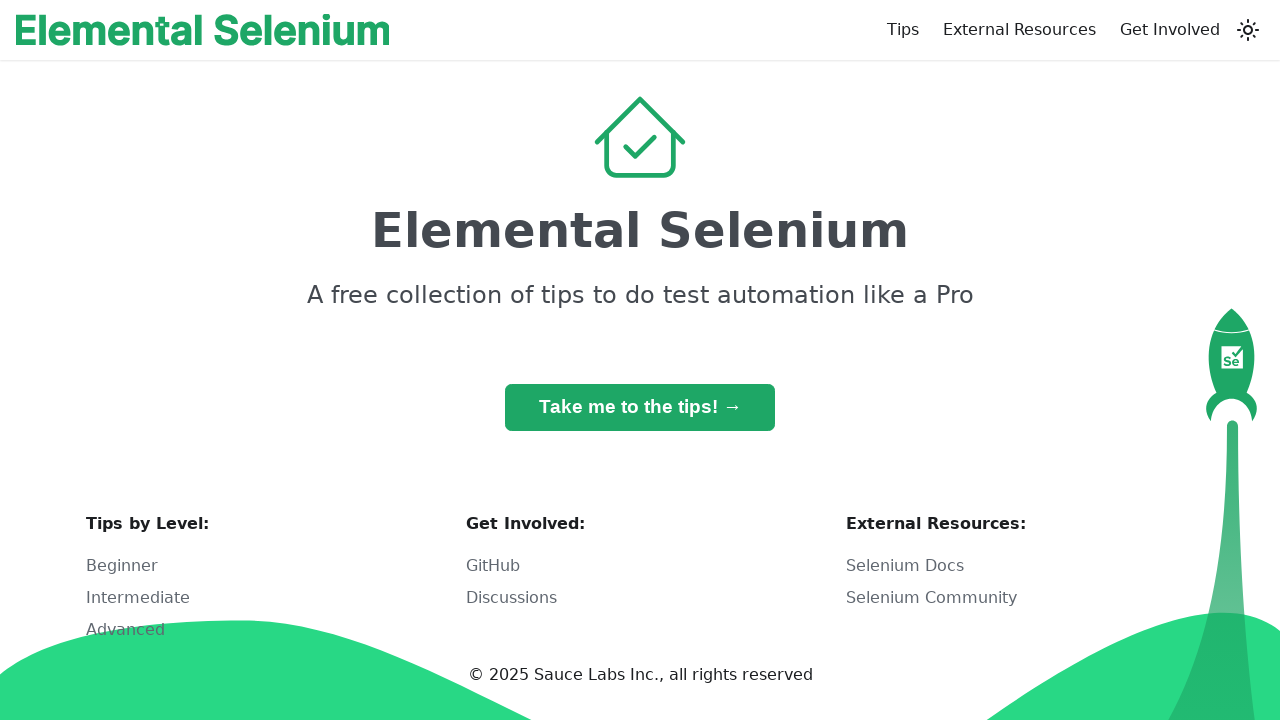

Verified new tab heading contains 'Selenium'
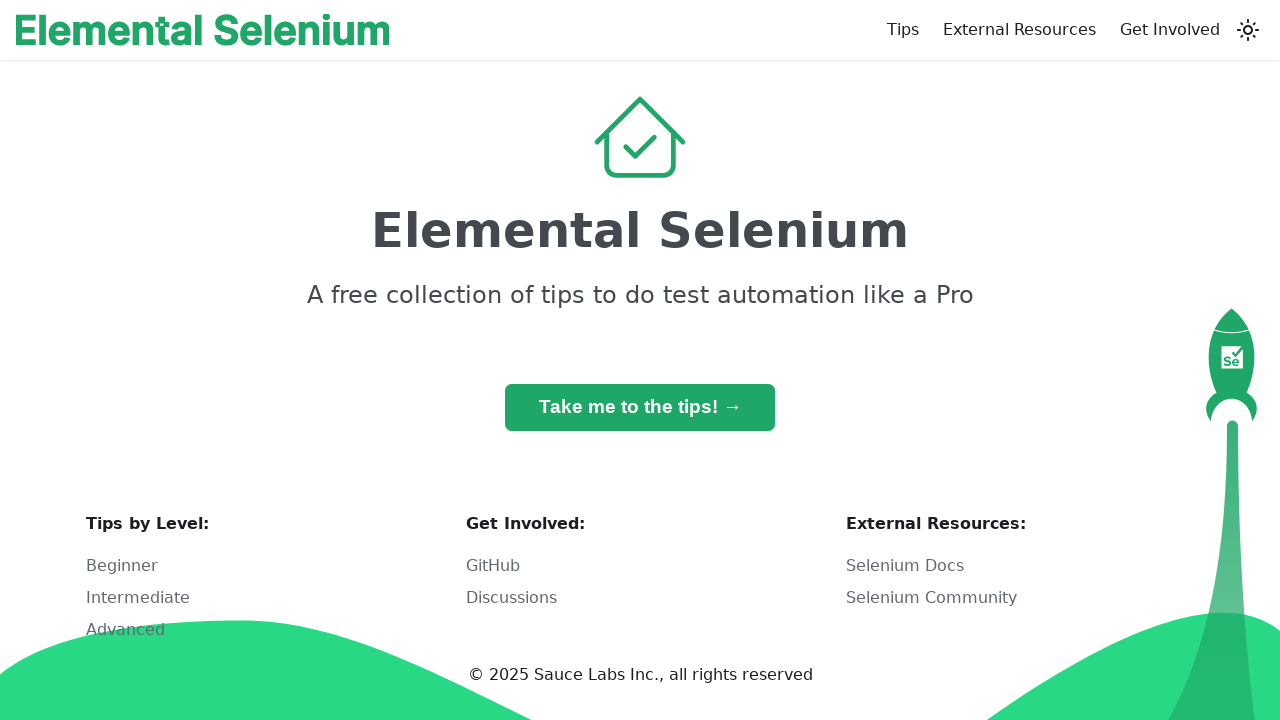

Switched back to original tab
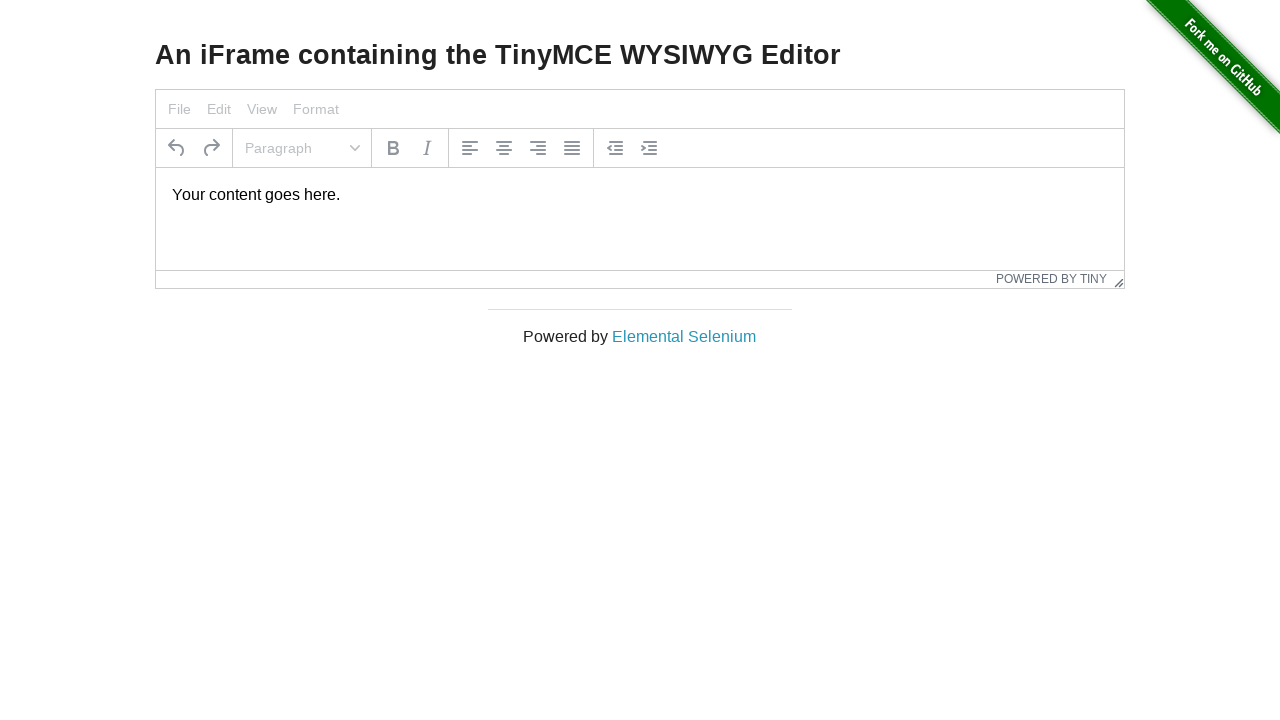

Retrieved heading text from original tab: 'An iFrame containing the TinyMCE WYSIWYG Editor'
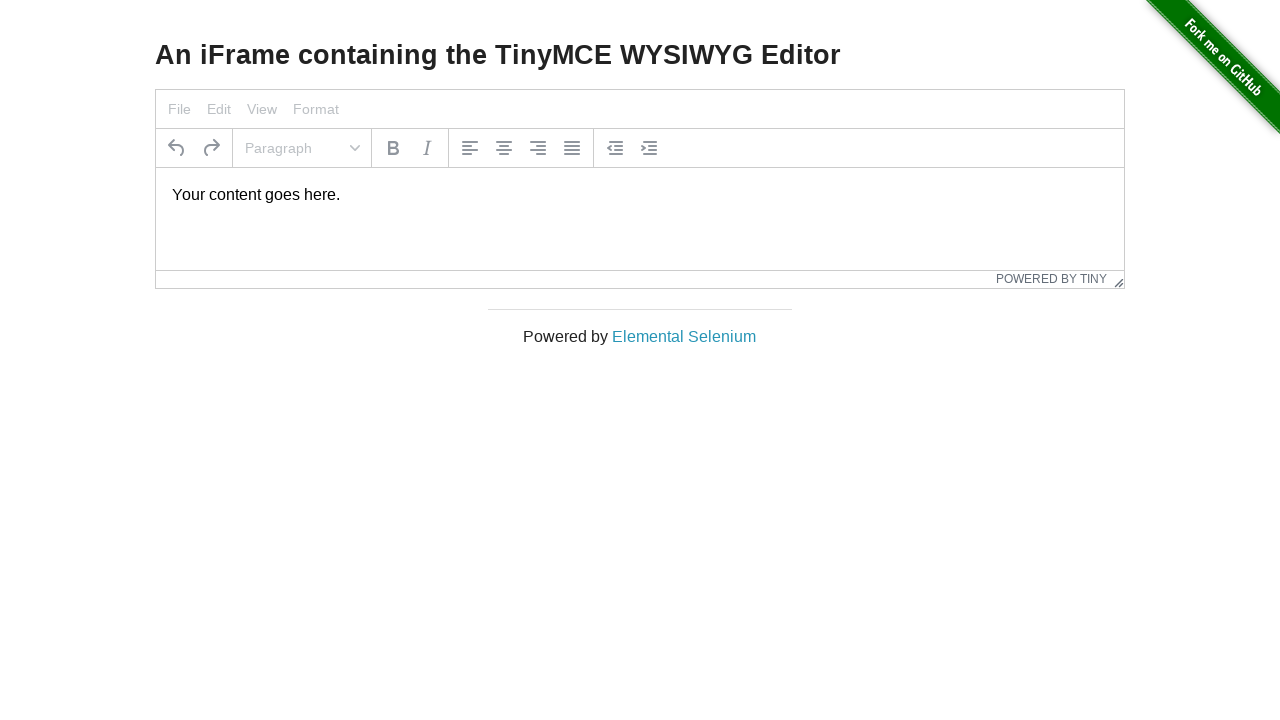

Verified original tab heading contains expected iframe content
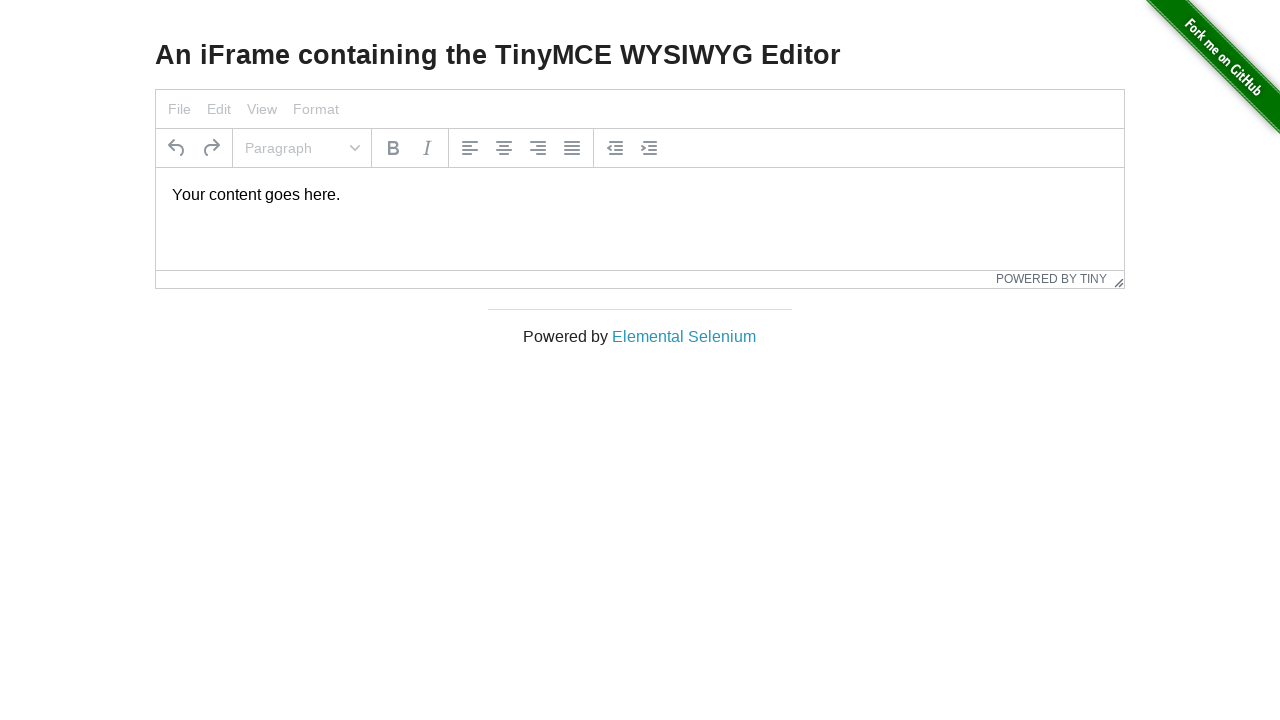

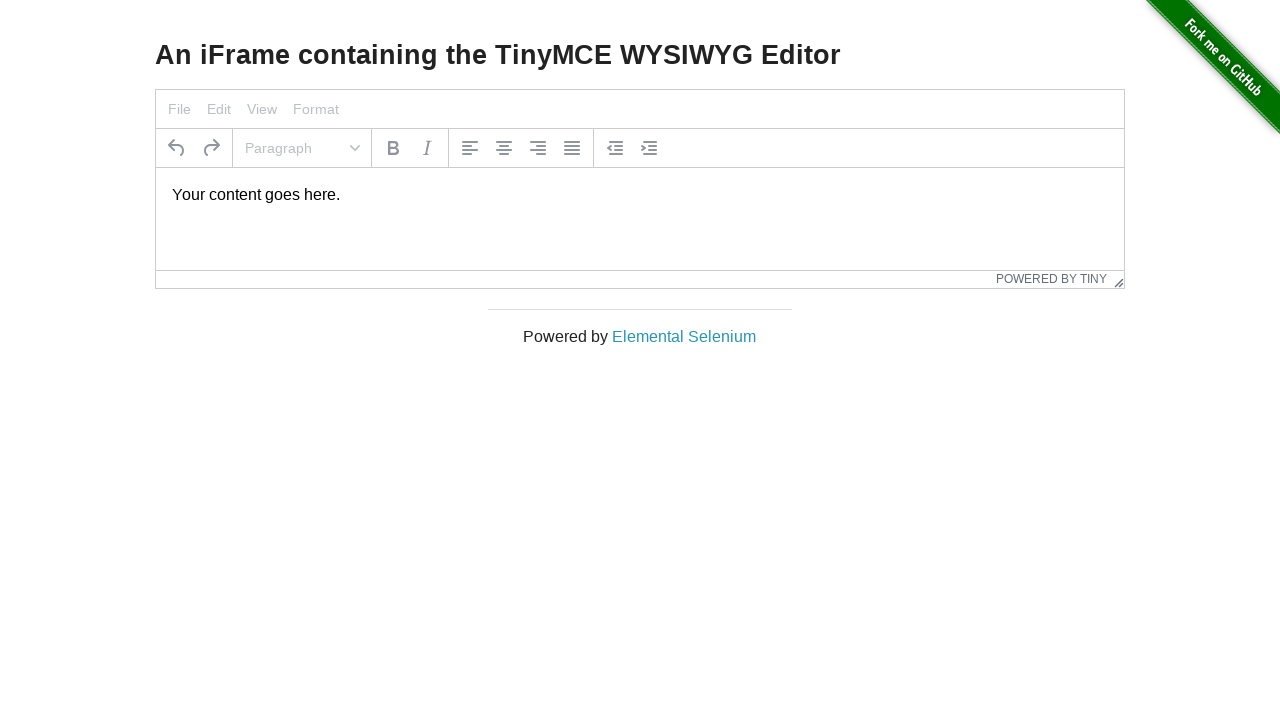